Tests window switching functionality by opening a new tab, switching between windows, and handling an alert popup

Starting URL: https://formy-project.herokuapp.com/switch-window

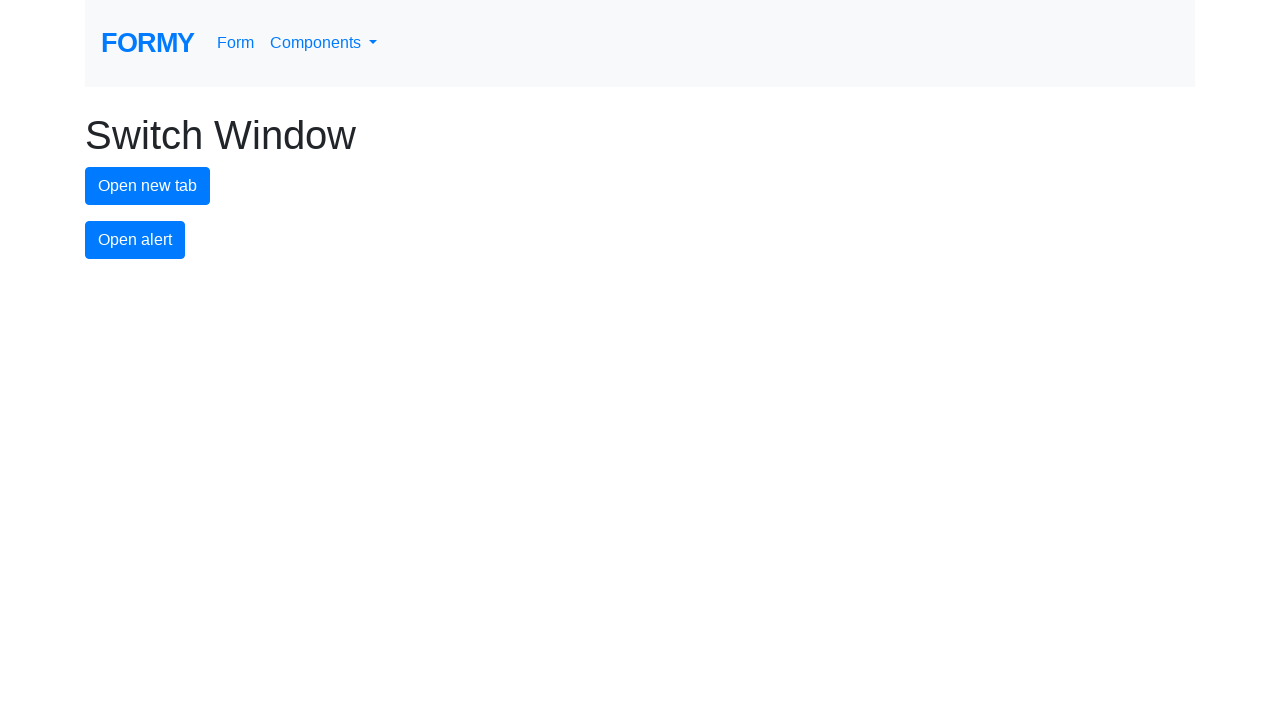

Stored original window handle
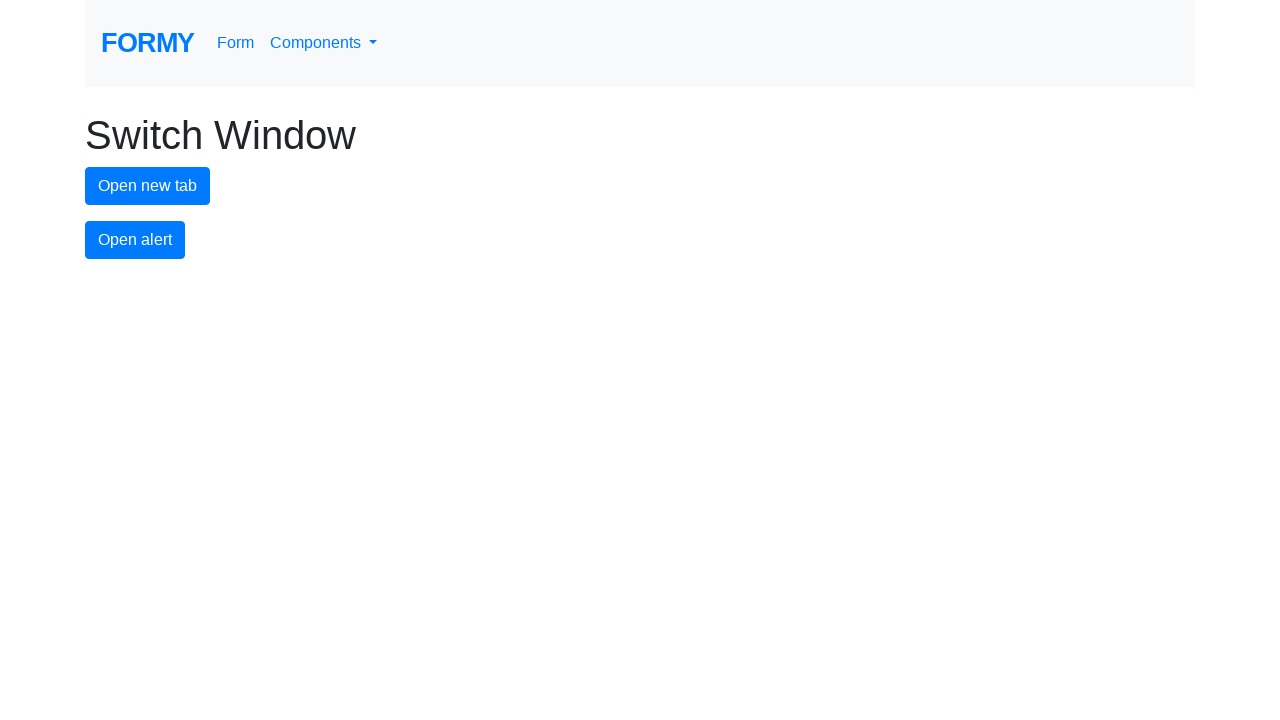

Clicked button to open new tab at (148, 186) on #new-tab-button
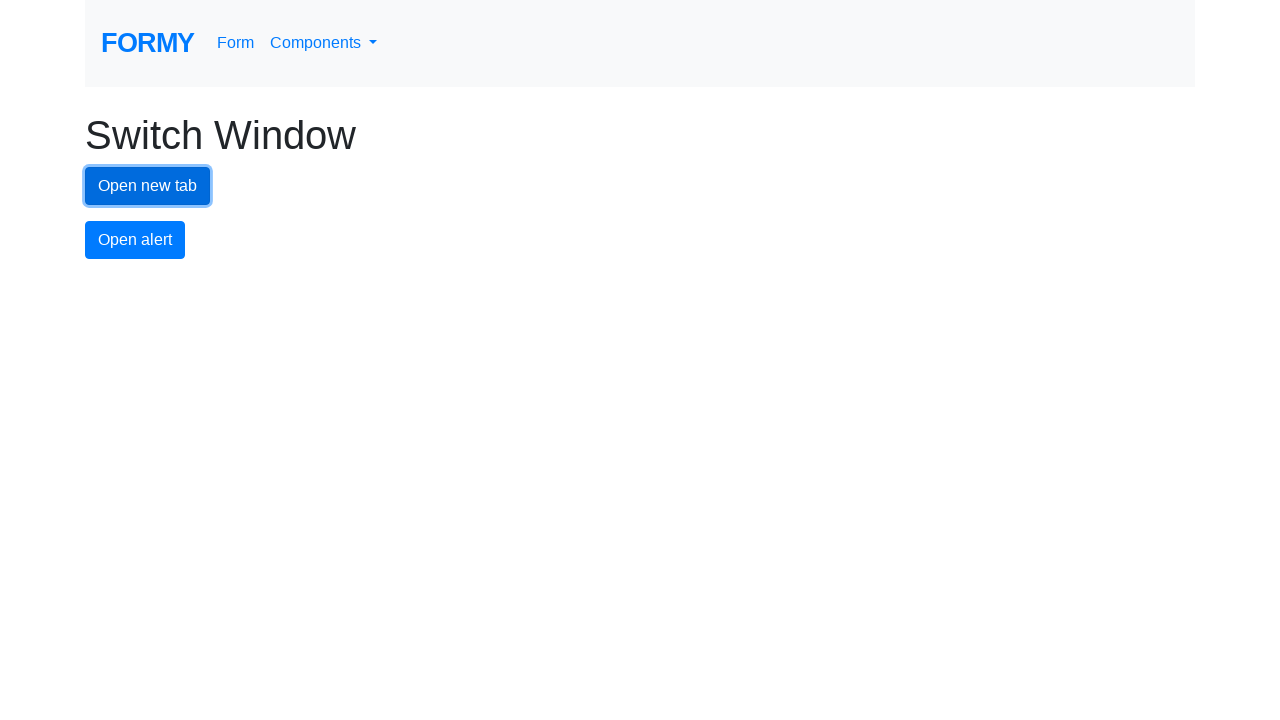

Waited for new tab to open
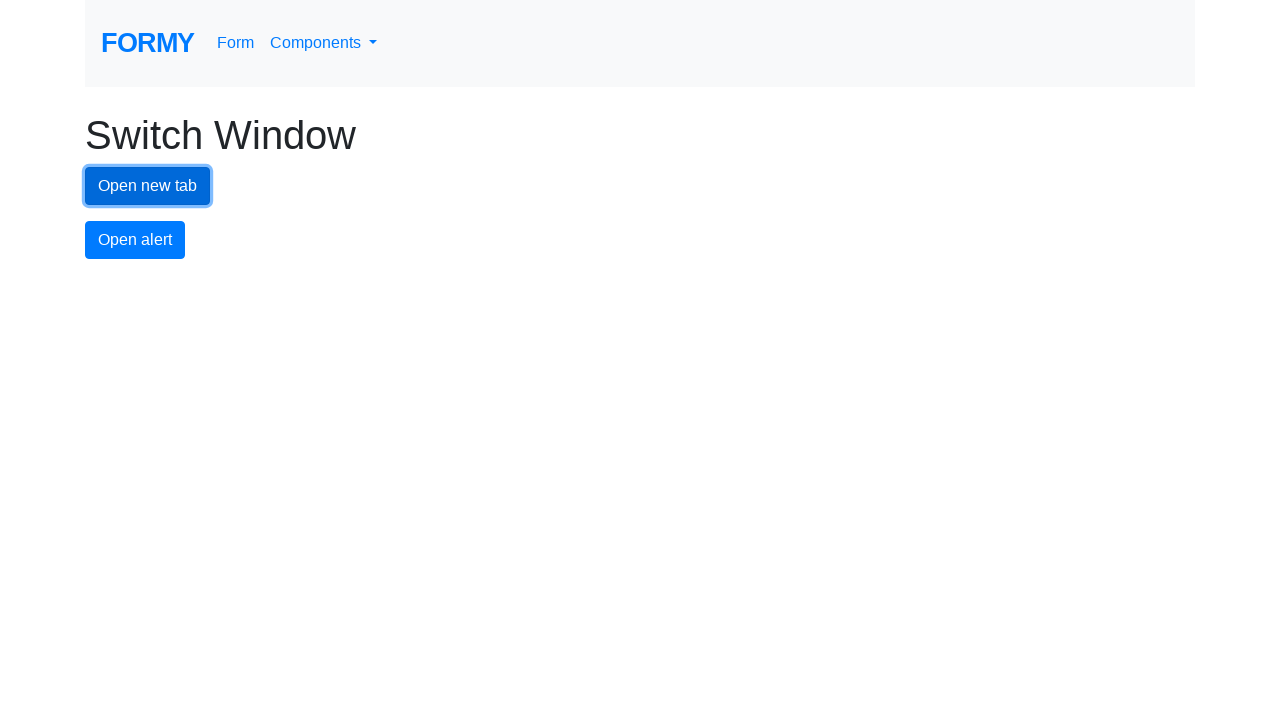

Retrieved newly opened tab
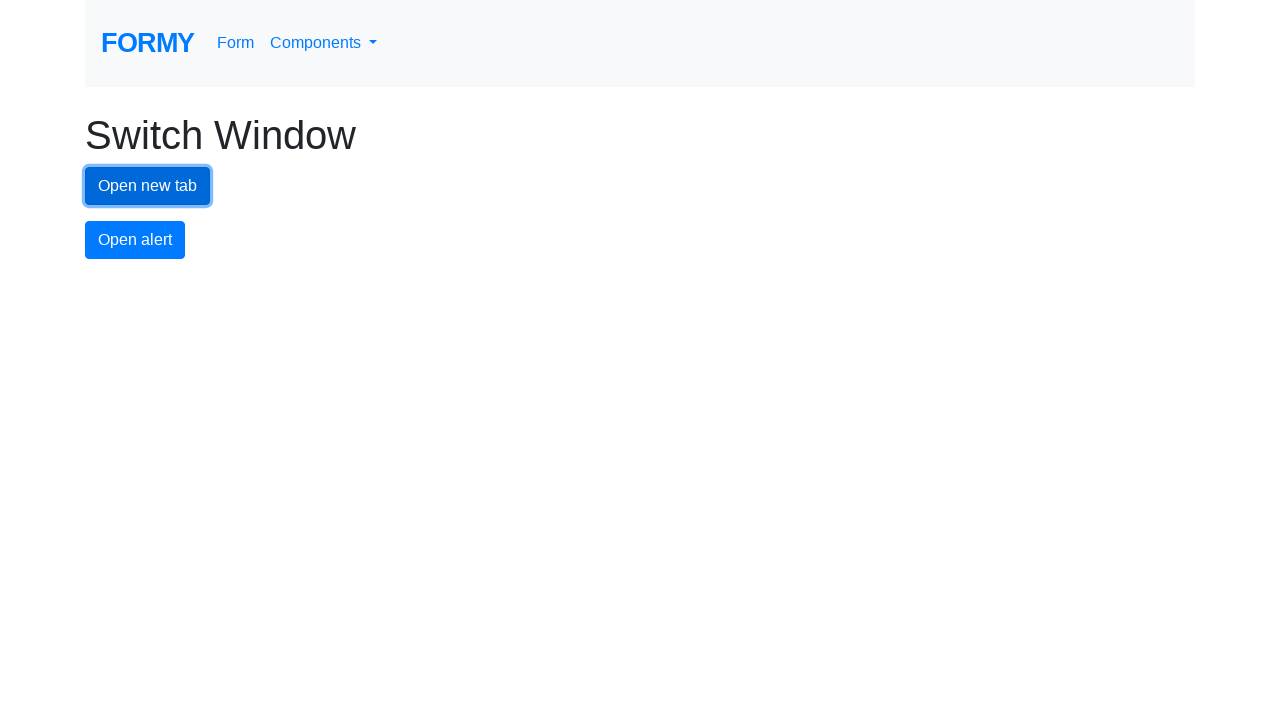

Switched focus to new tab
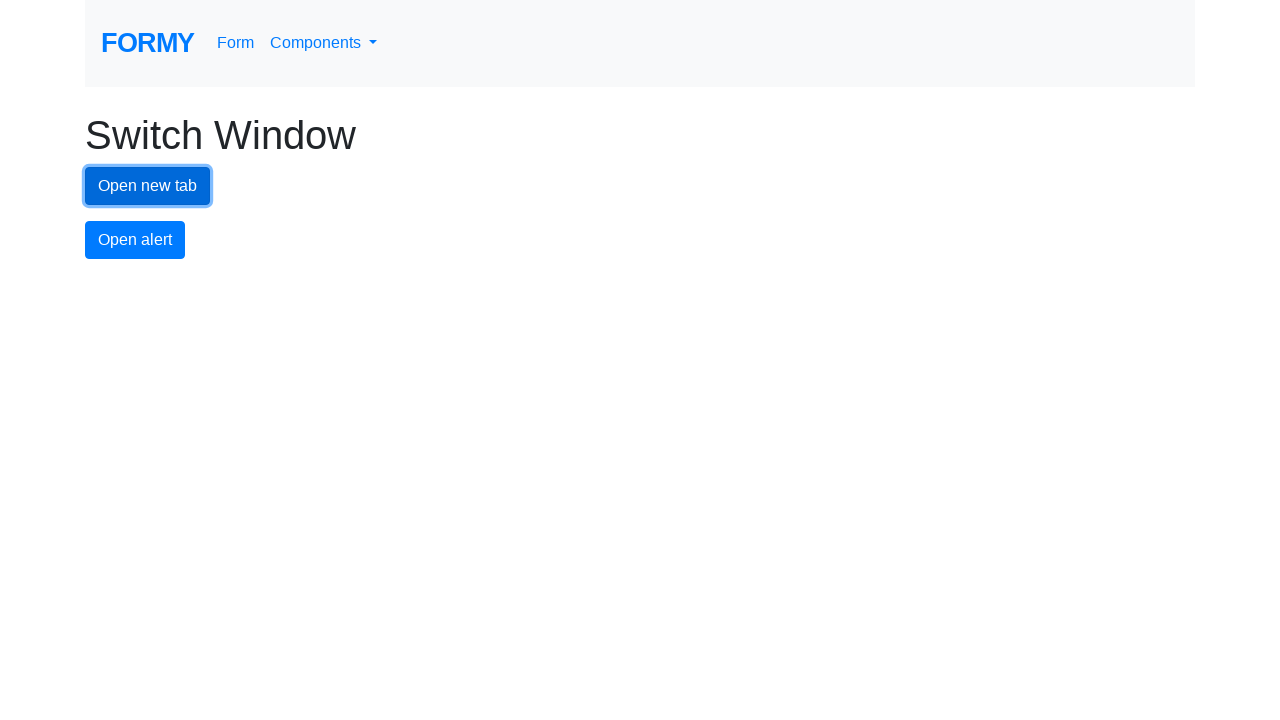

Switched focus back to original window
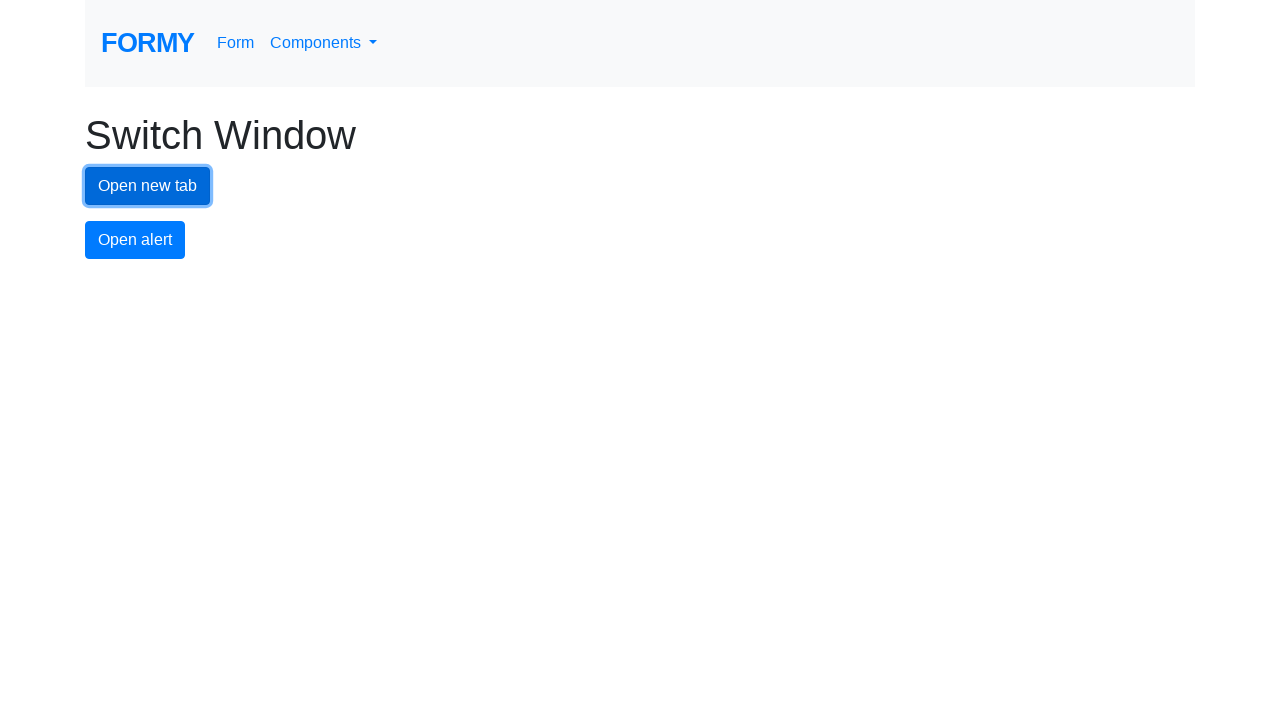

Clicked button to trigger alert at (135, 240) on #alert-button
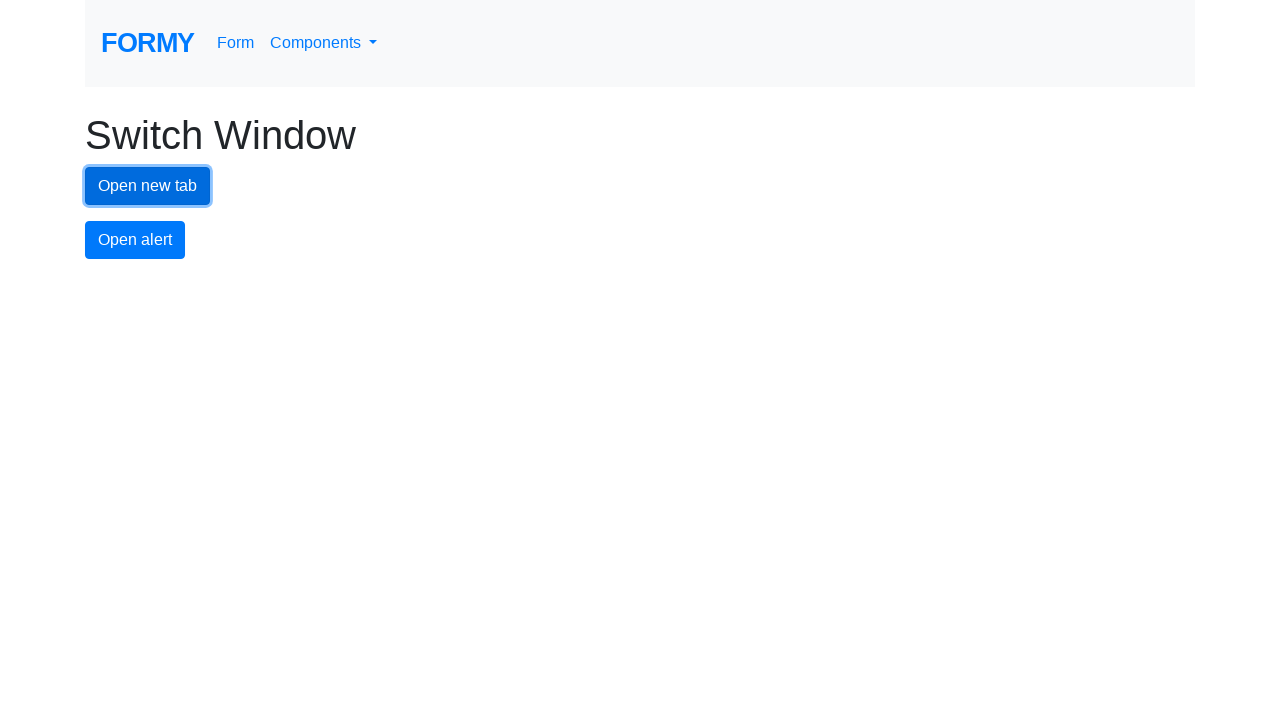

Set up alert handler to accept dialogs
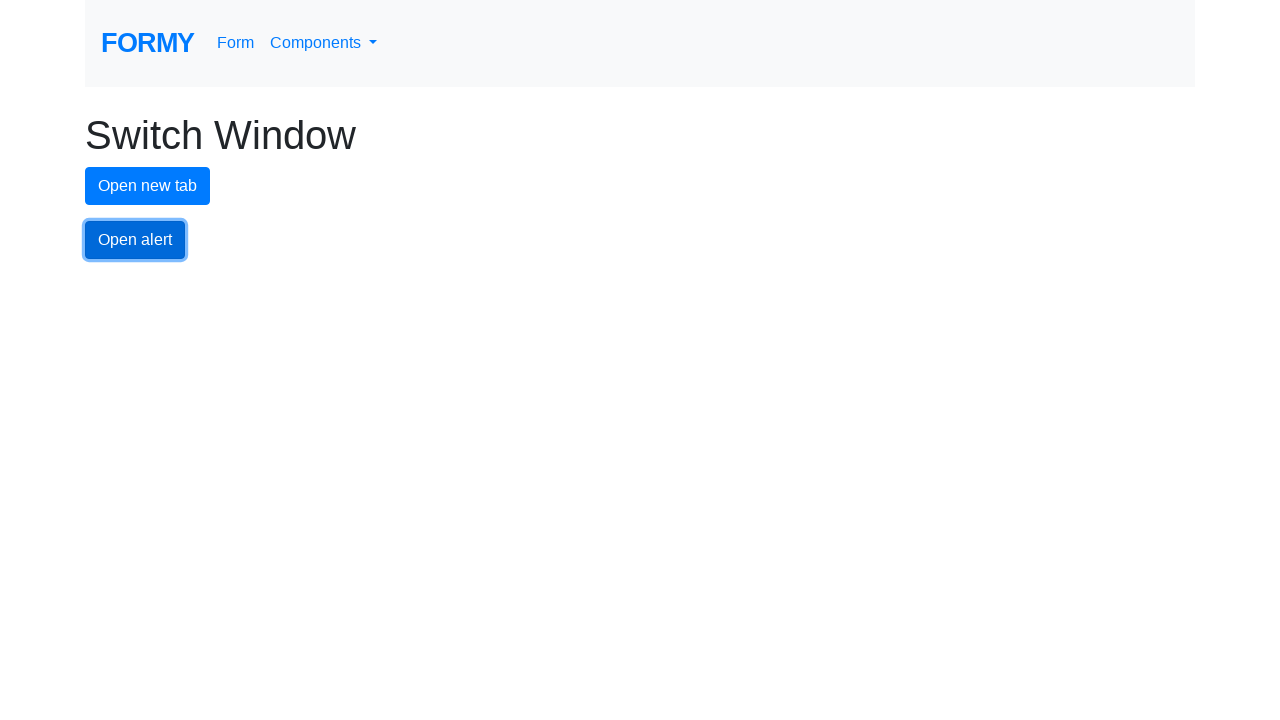

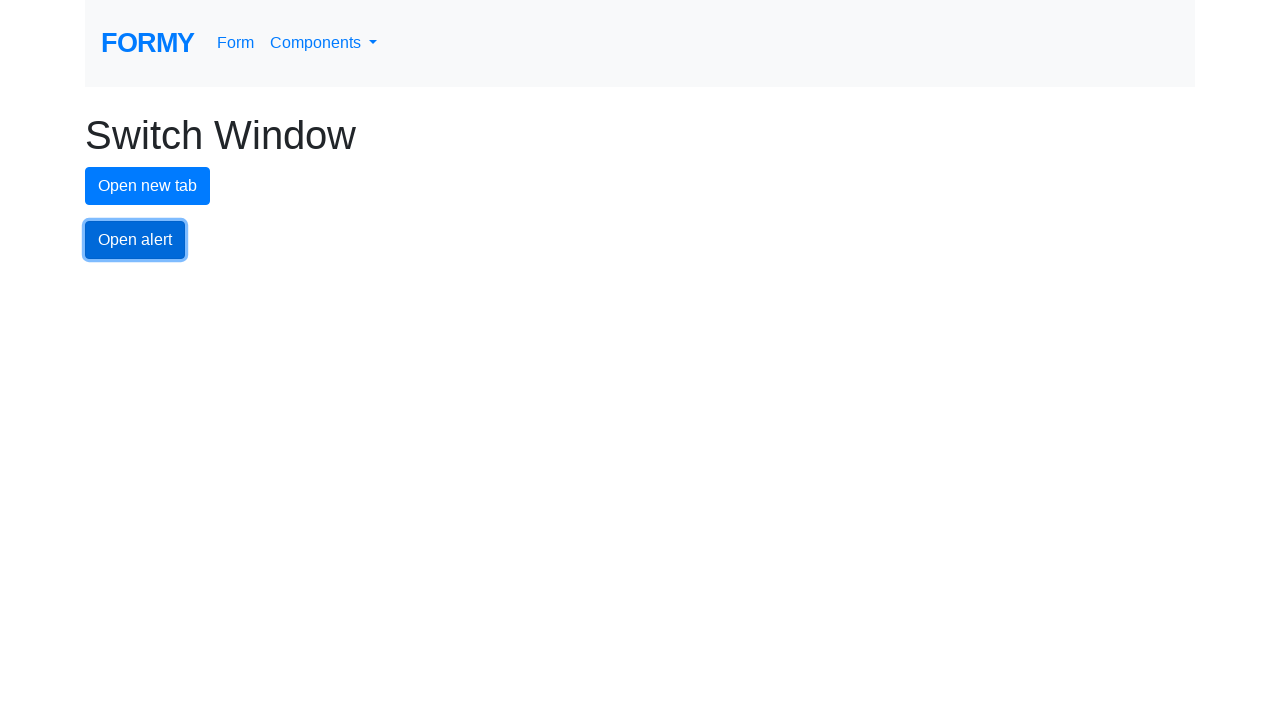